Navigates to Steam store homepage

Starting URL: https://store.steampowered.com

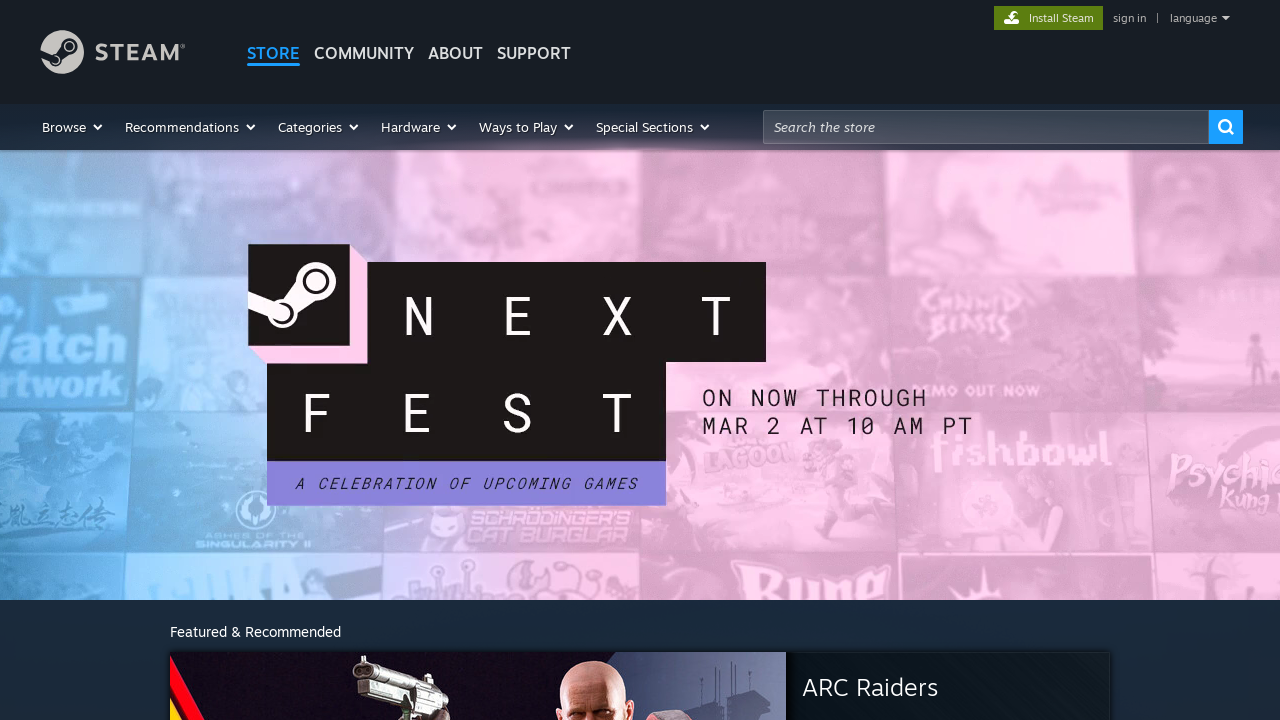

Steam store homepage loaded successfully
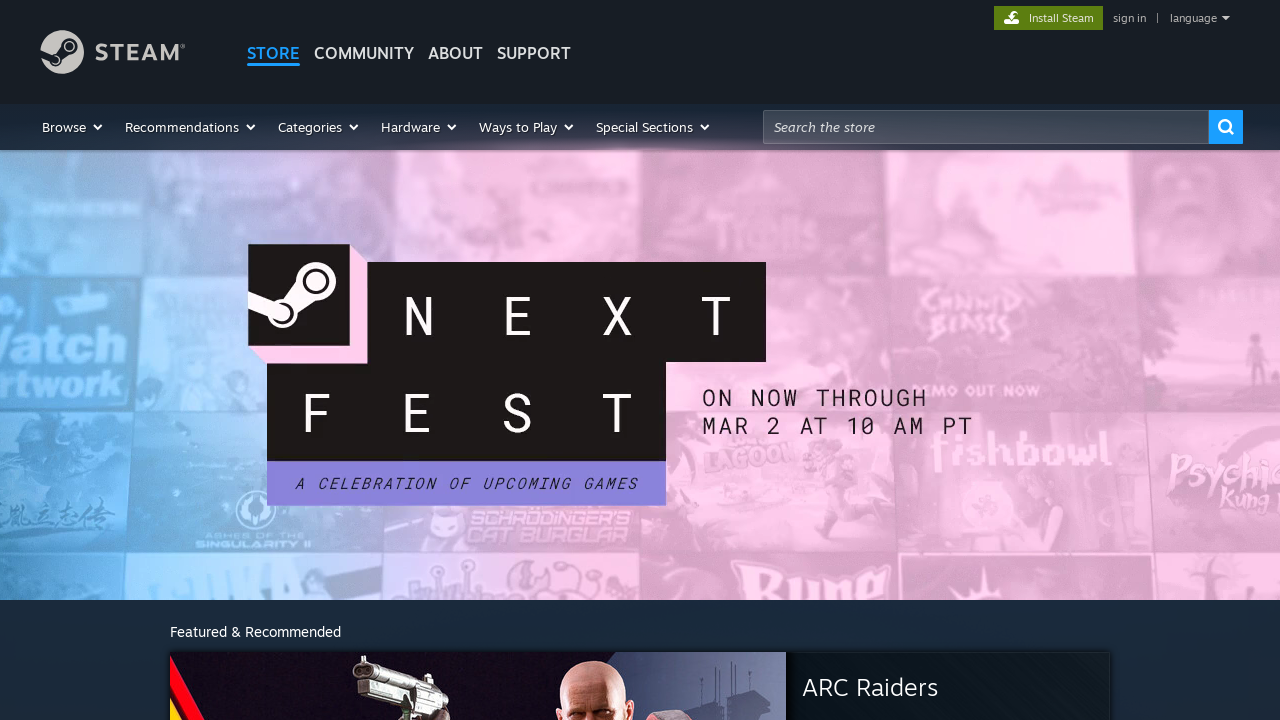

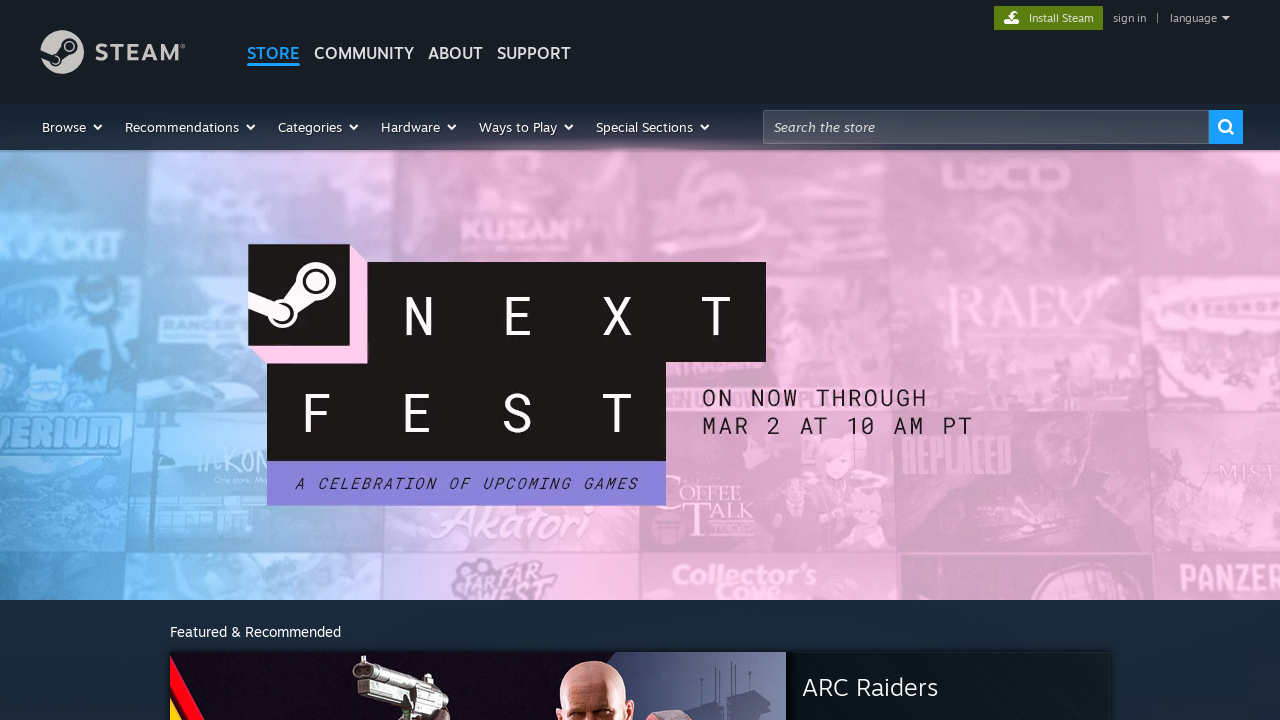